Tests creating a new browser tab, navigating to Apple's website, switching between tabs, and closing the new tab.

Starting URL: https://techglobal-training.com/frontend

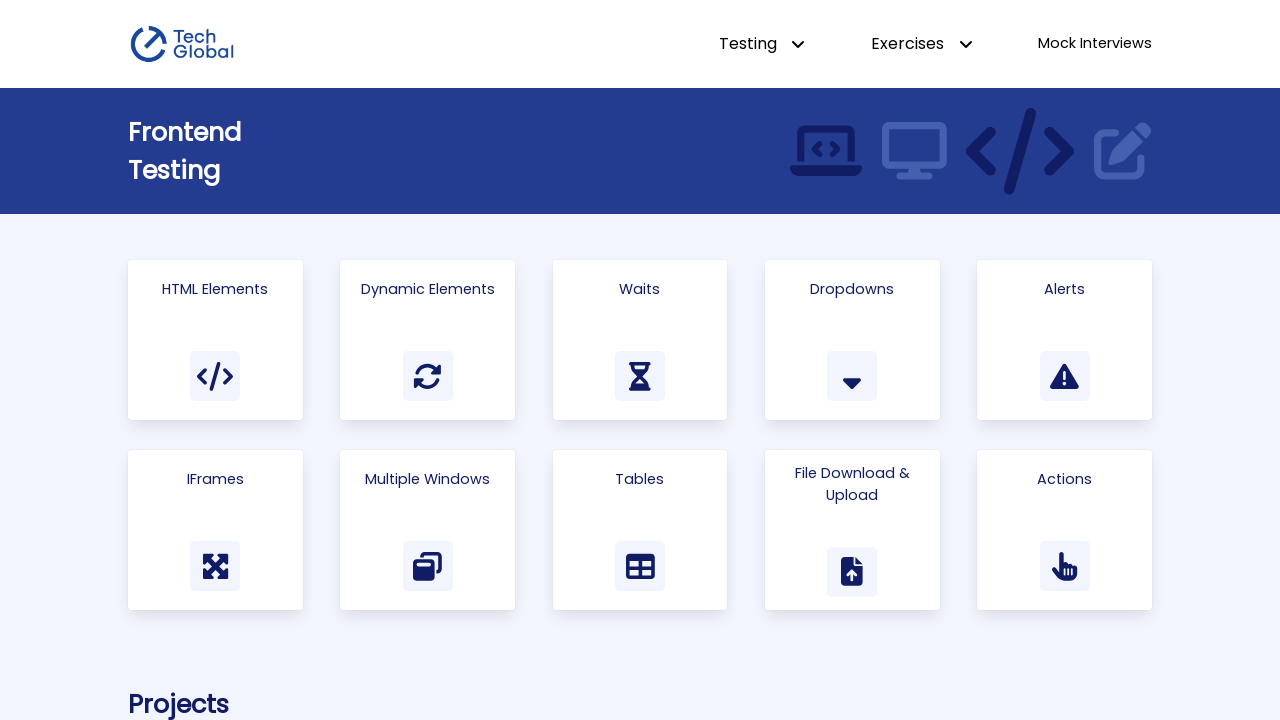

Clicked on 'Multiple Windows' link at (428, 479) on text=Multiple Windows
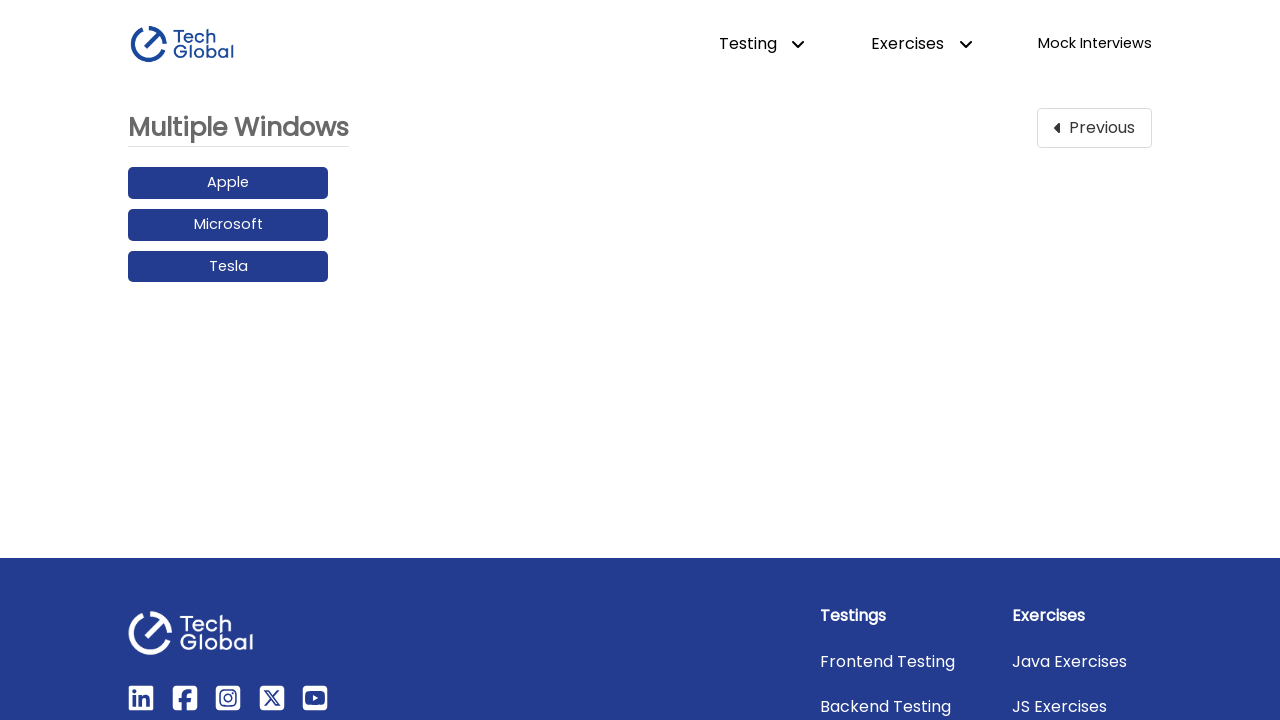

Created a new browser tab
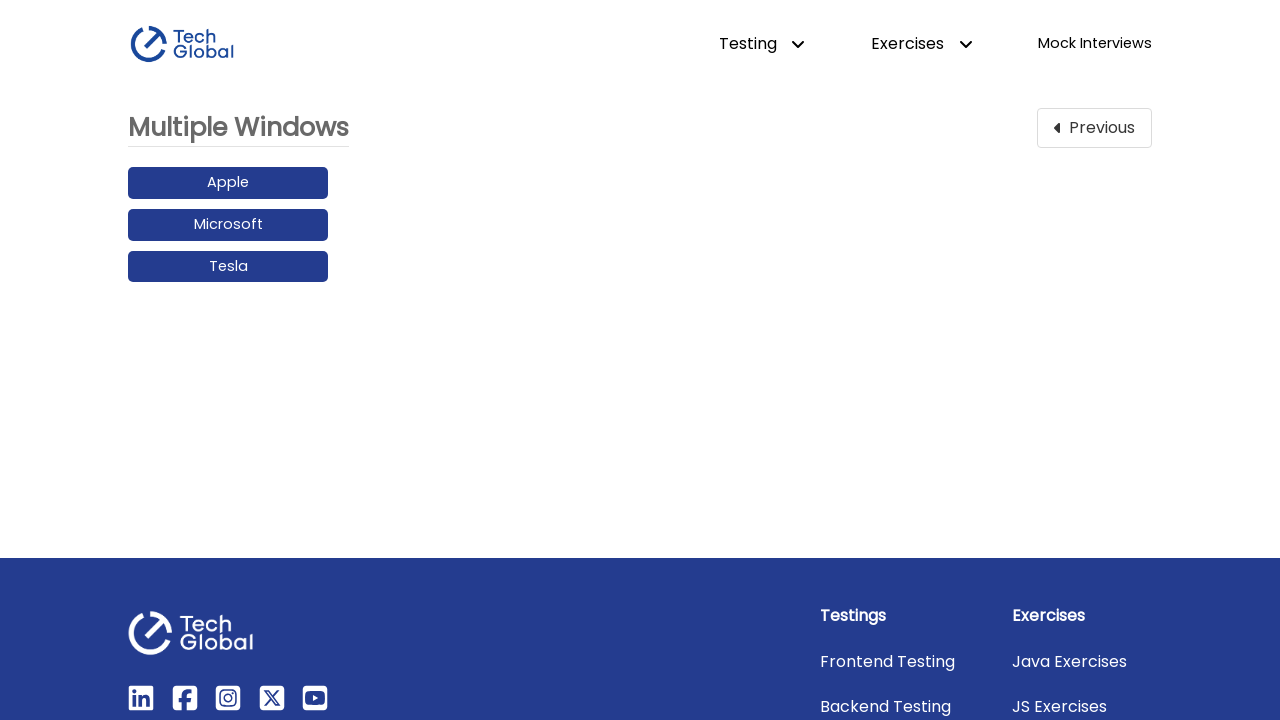

Navigated new tab to Apple's website
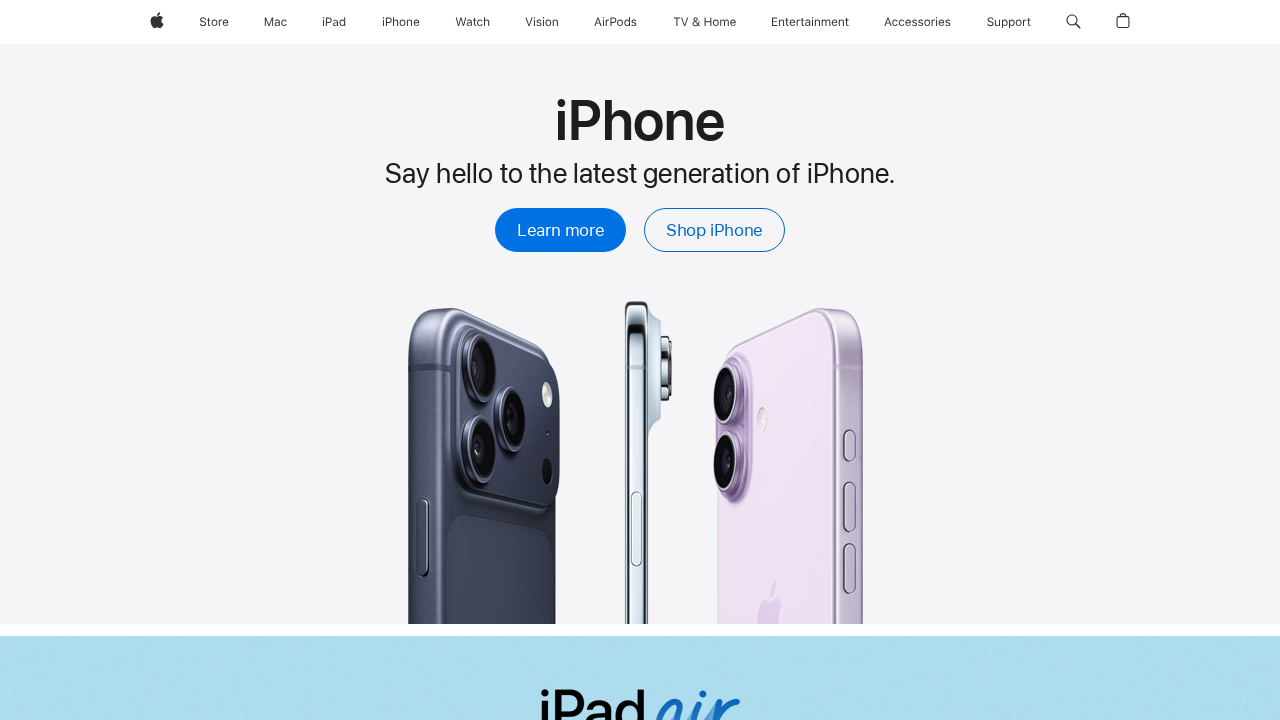

Switched to original tab
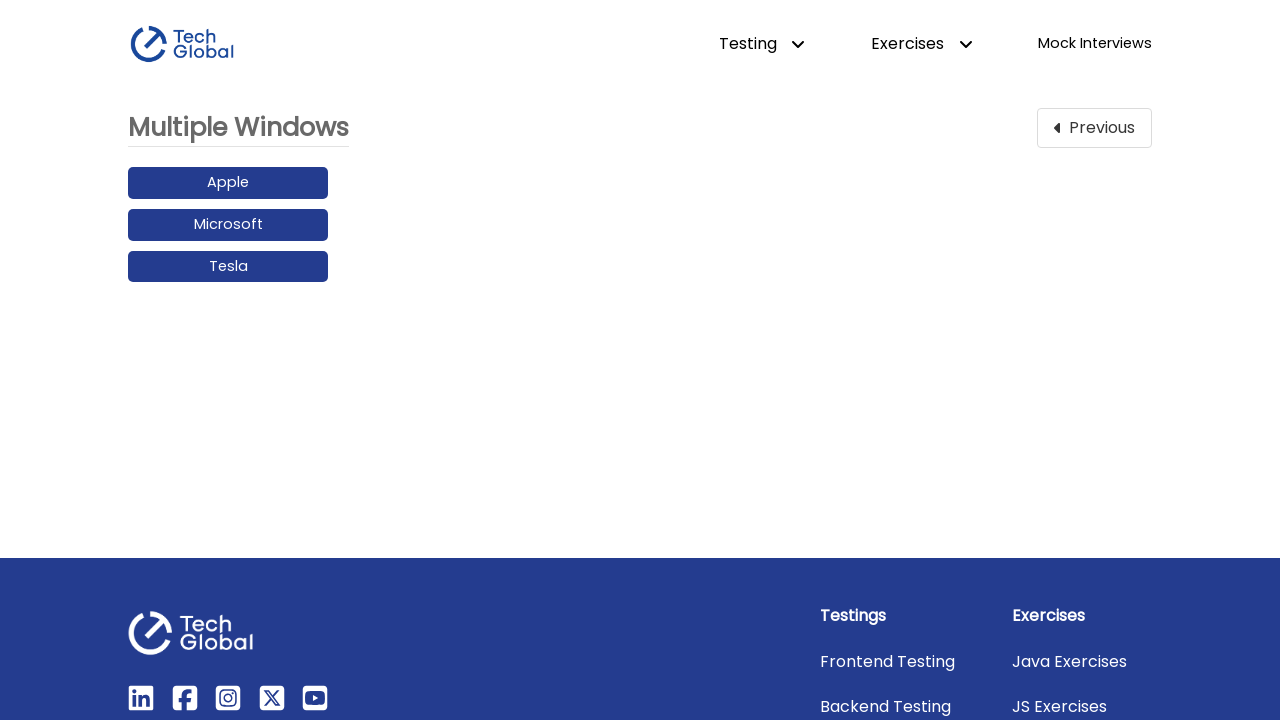

Switched to new Apple tab
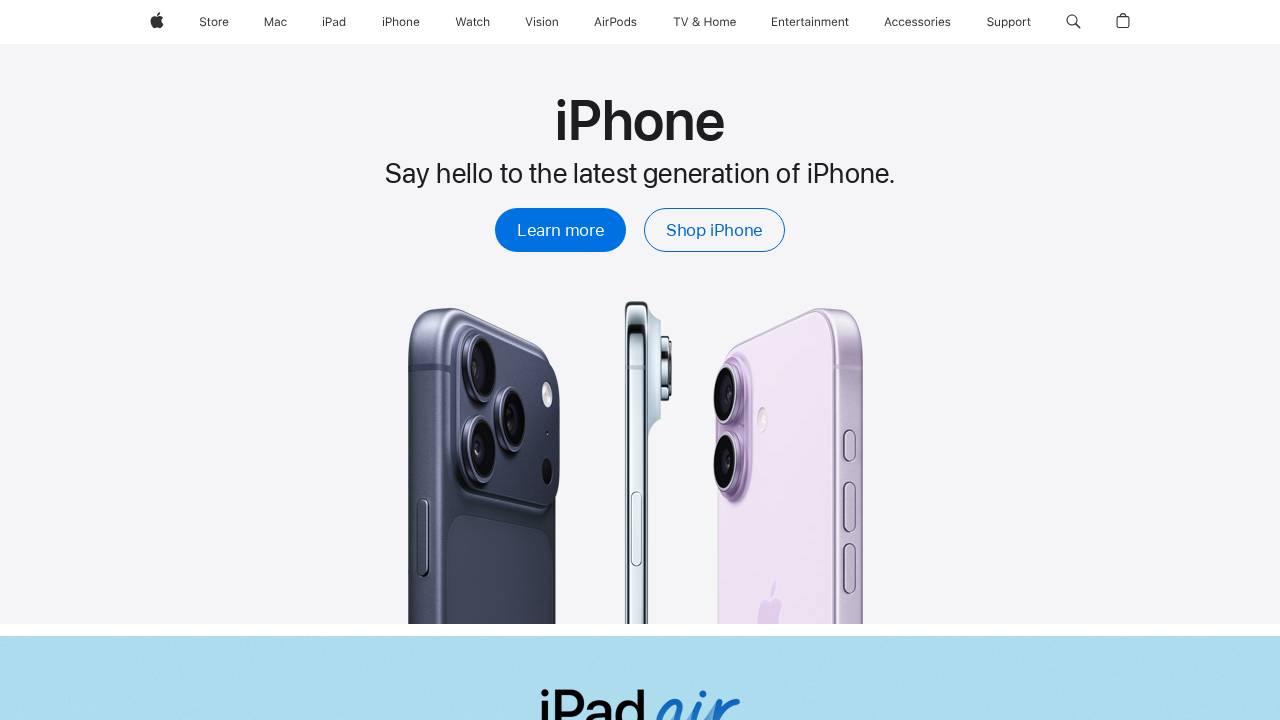

Closed the new tab
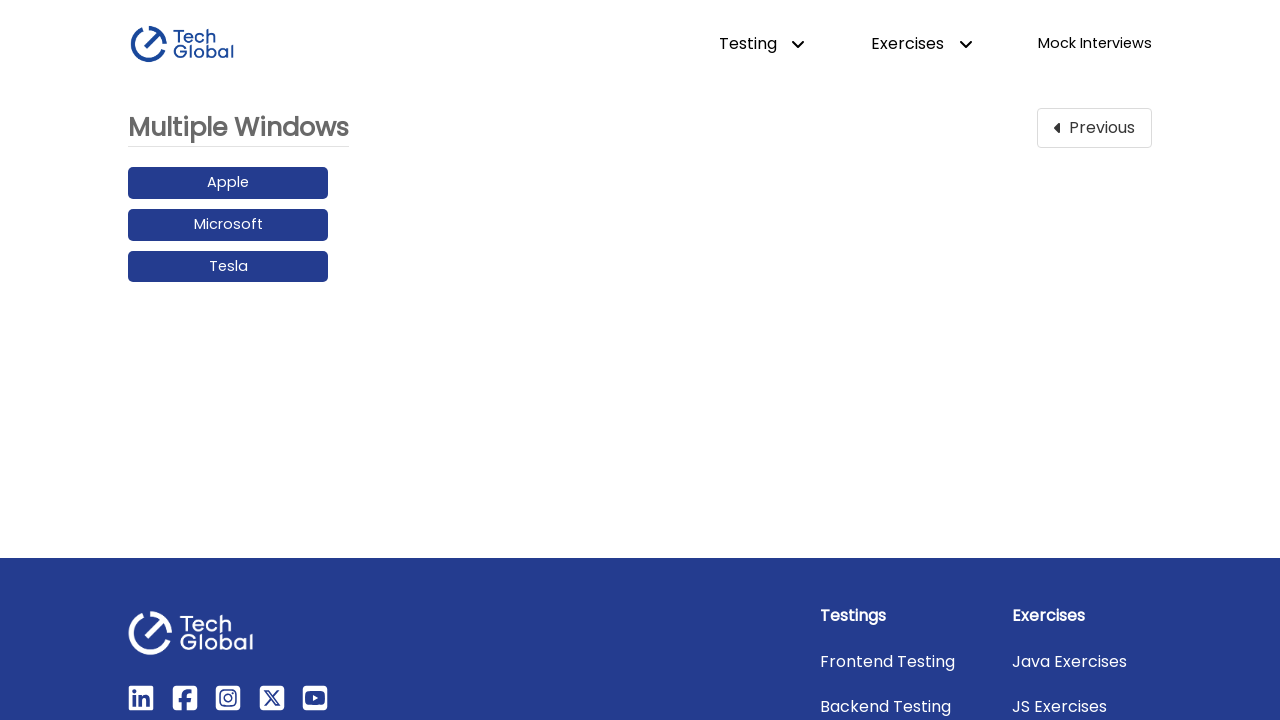

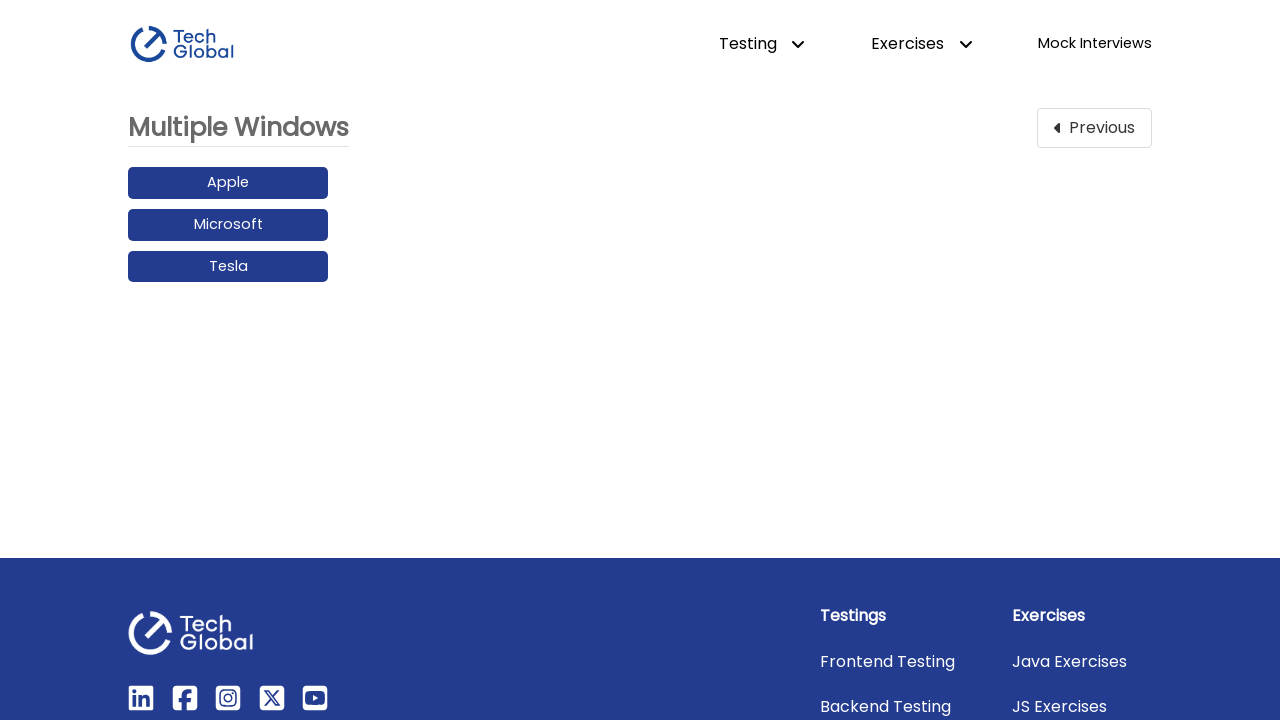